Reads two numbers from the page, calculates their sum, selects the result from a dropdown and submits

Starting URL: https://suninjuly.github.io/selects1.html

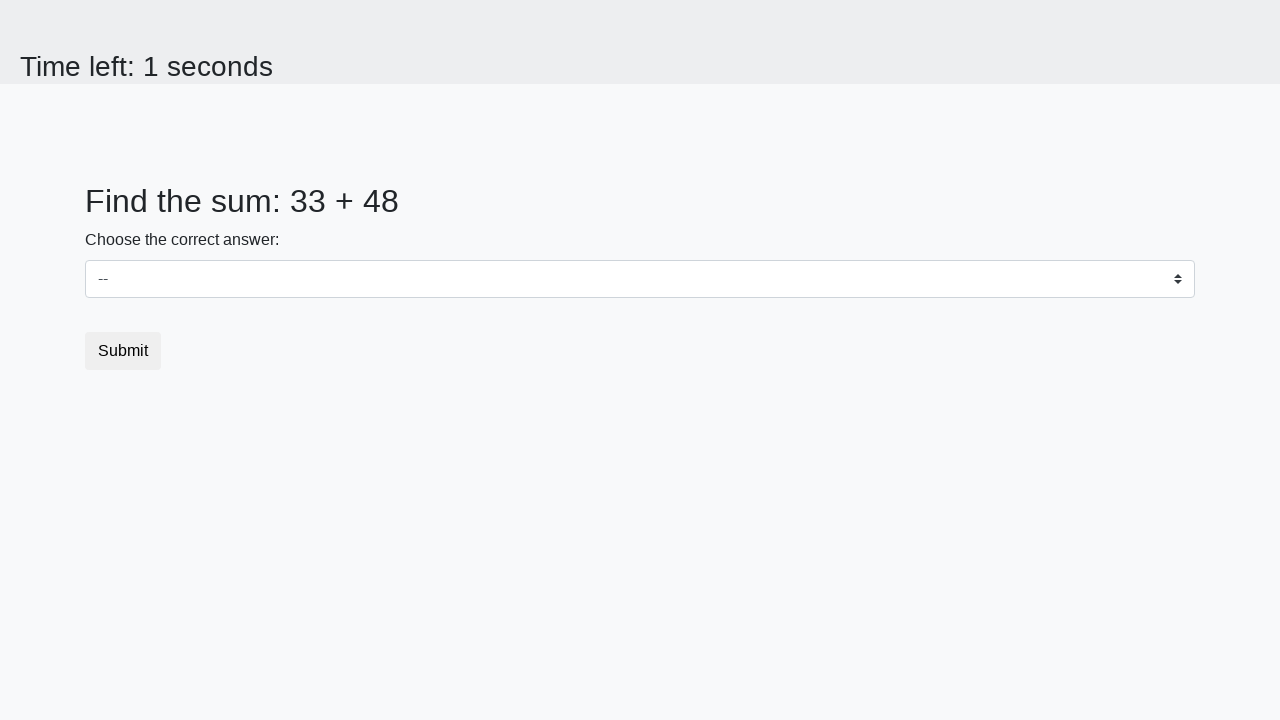

Read first number from #num1 element
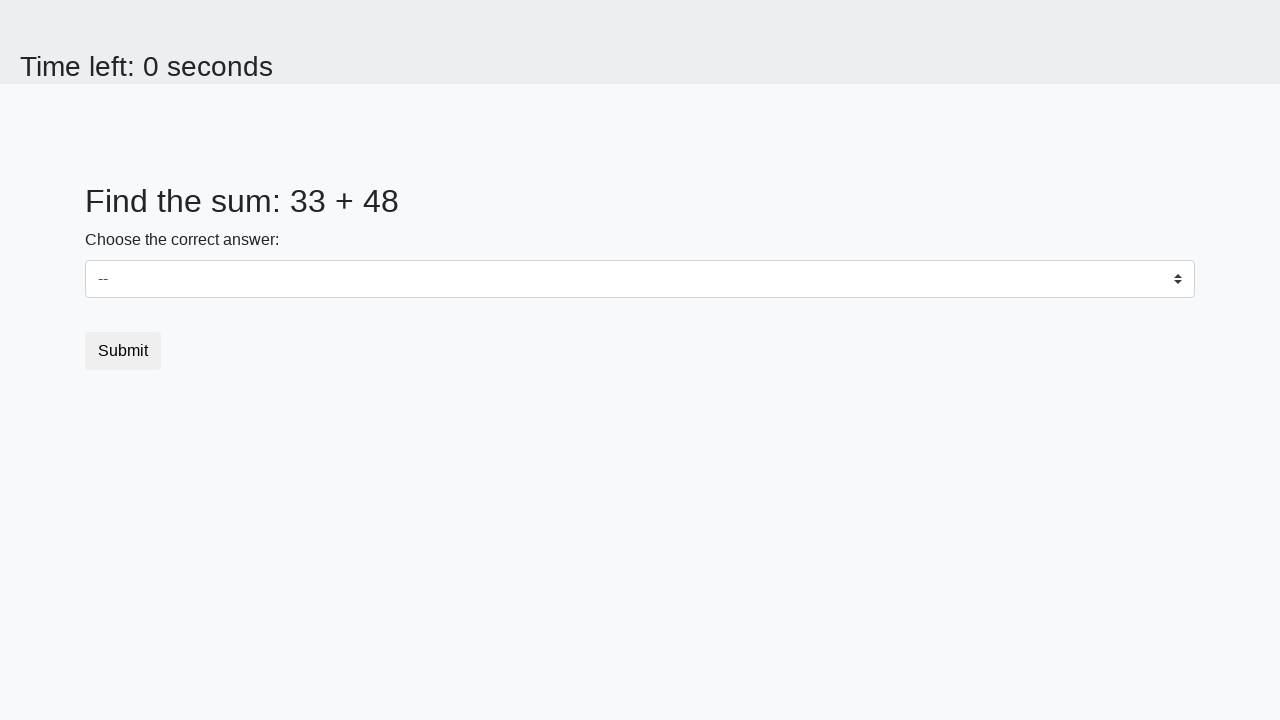

Read second number from #num2 element
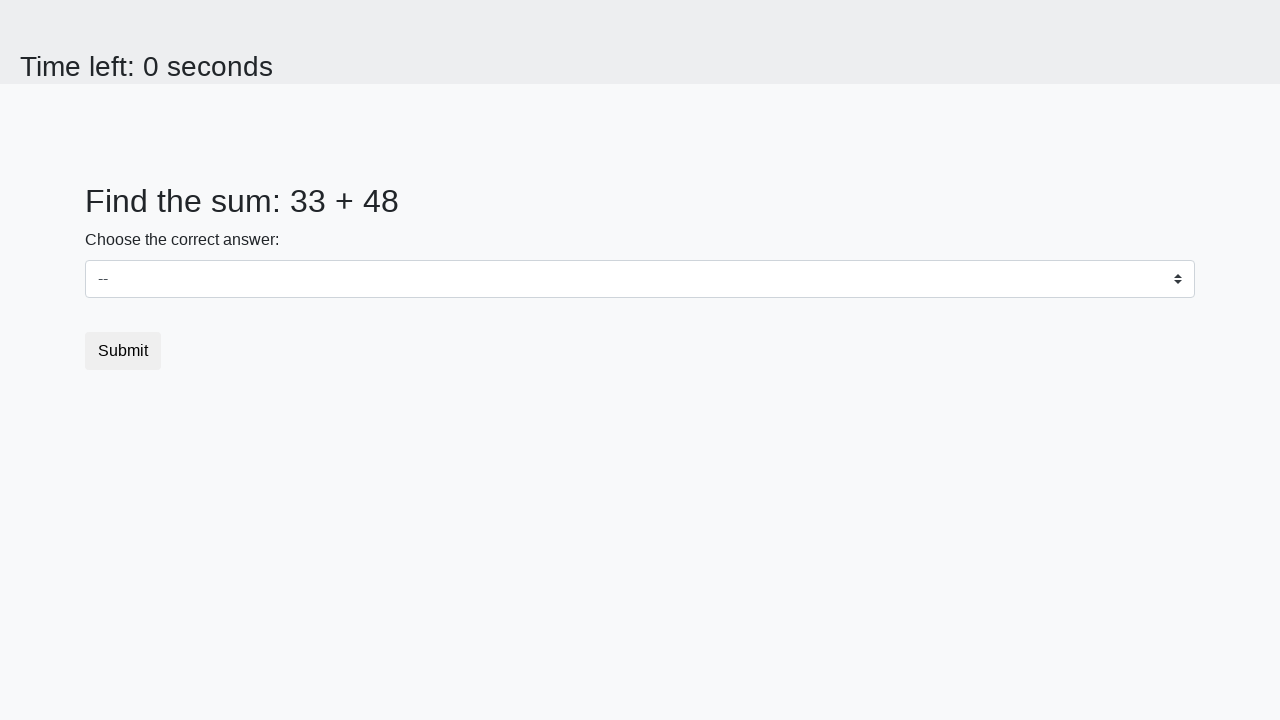

Calculated sum: 33 + 48 = 81
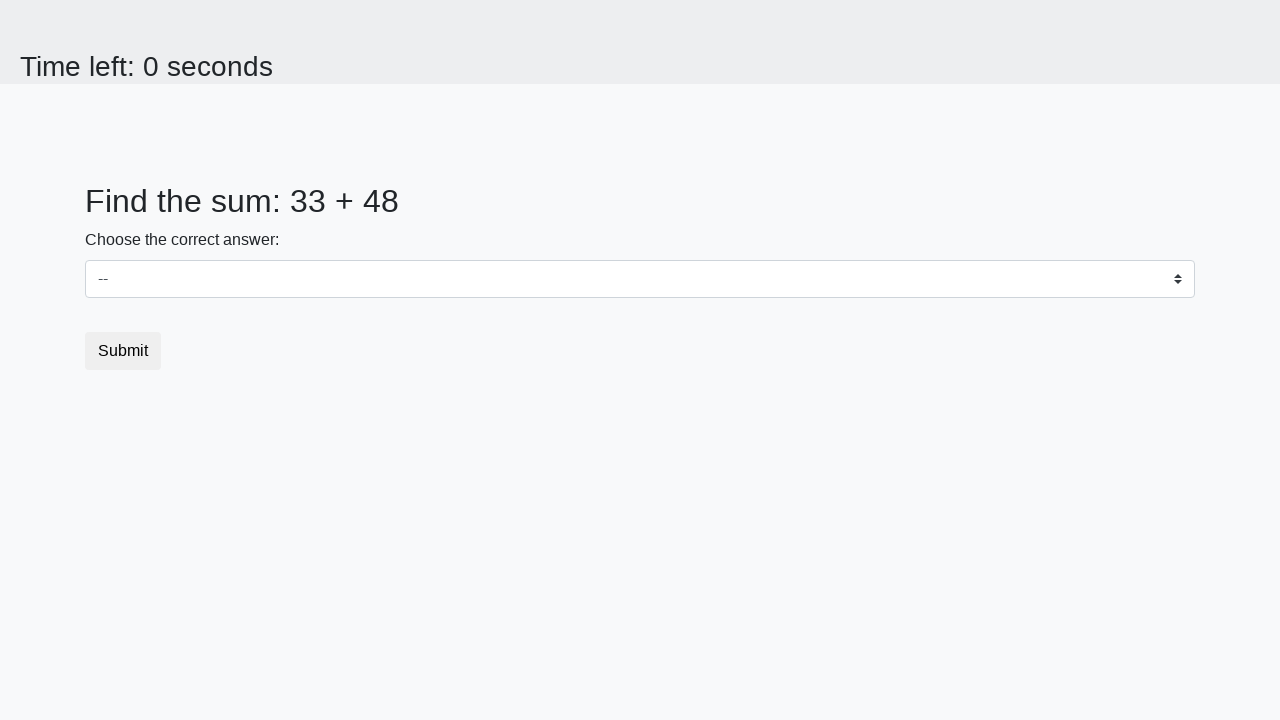

Selected value 81 from dropdown on select
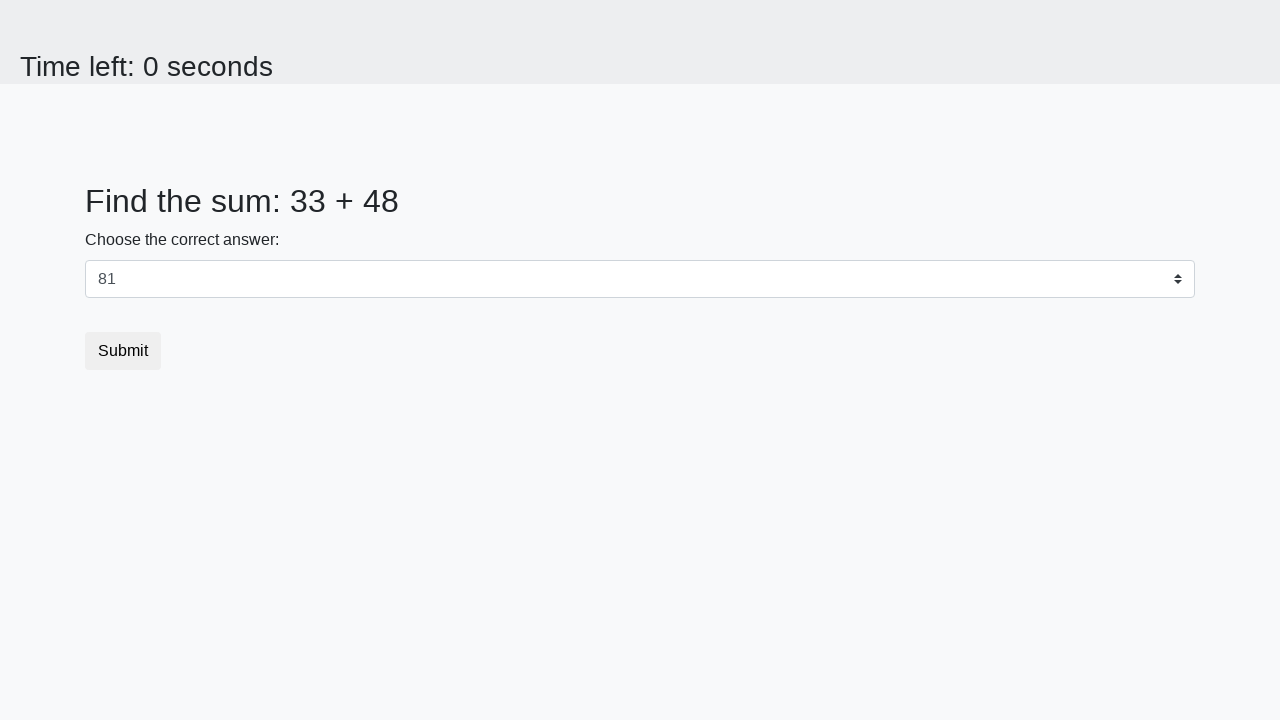

Clicked submit button at (123, 351) on *[type='submit']
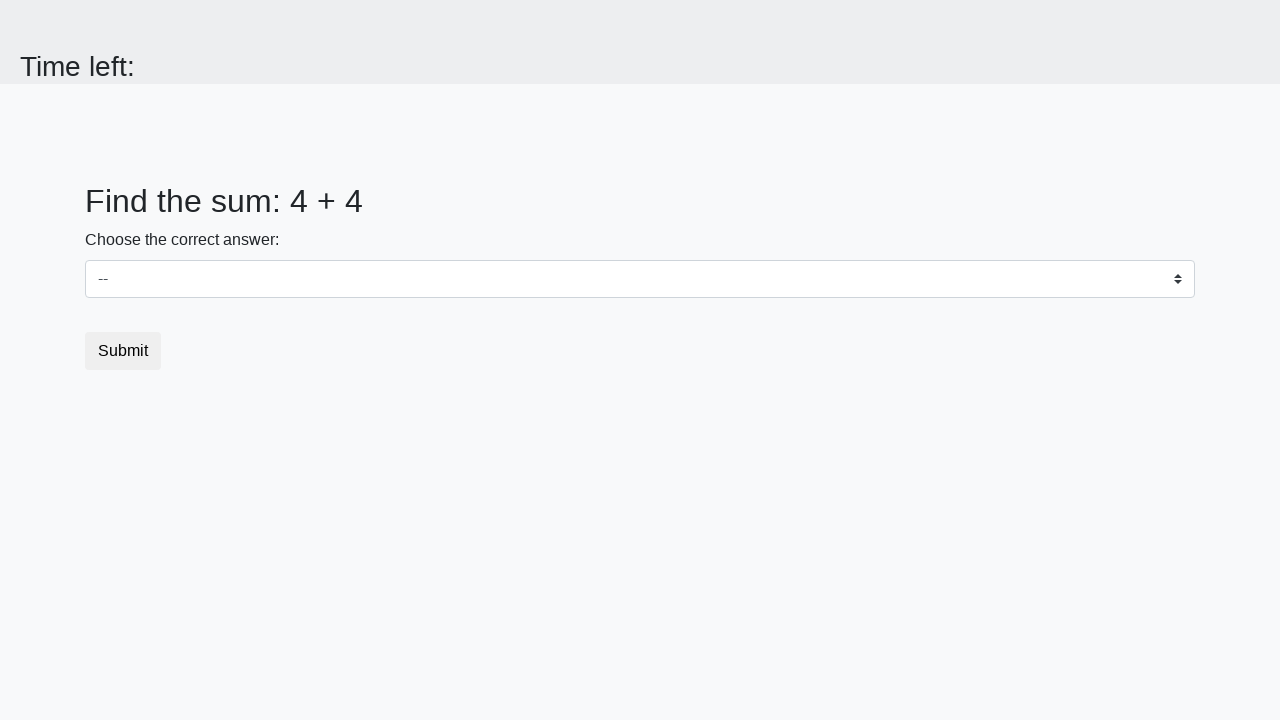

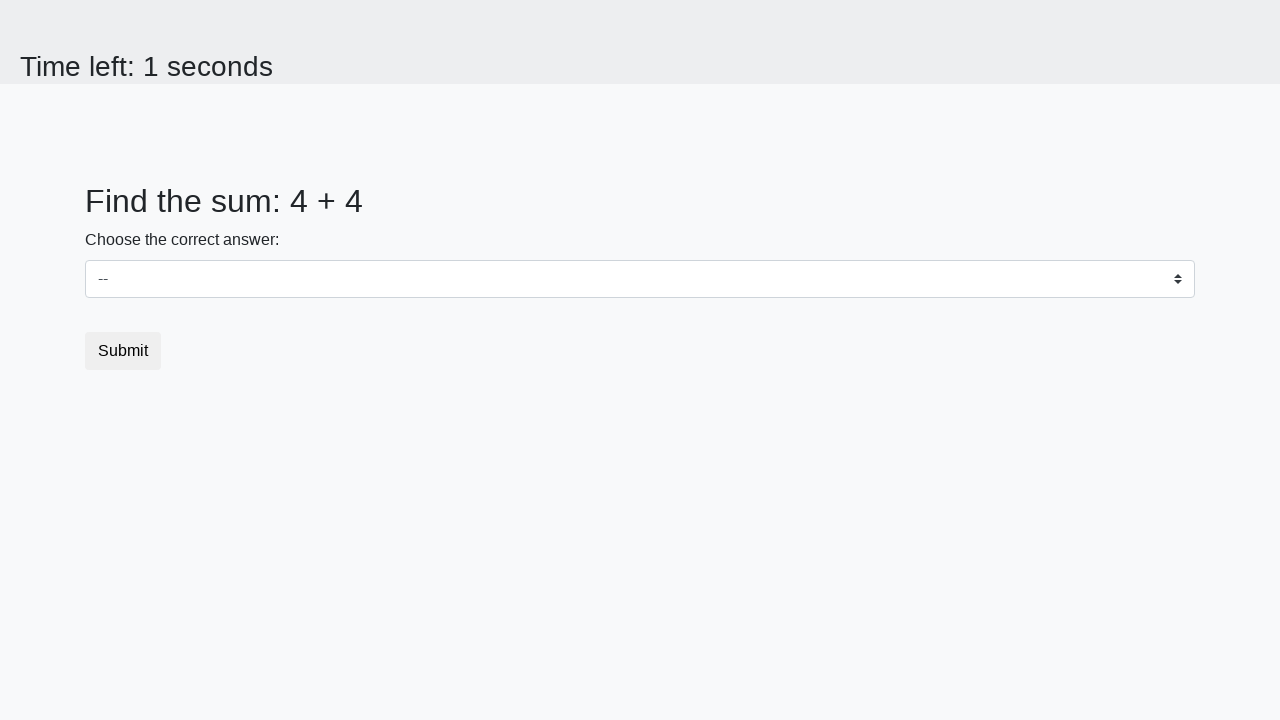